Navigates to the Context Menu page and performs a right-click to trigger an alert dialog

Starting URL: https://the-internet.herokuapp.com

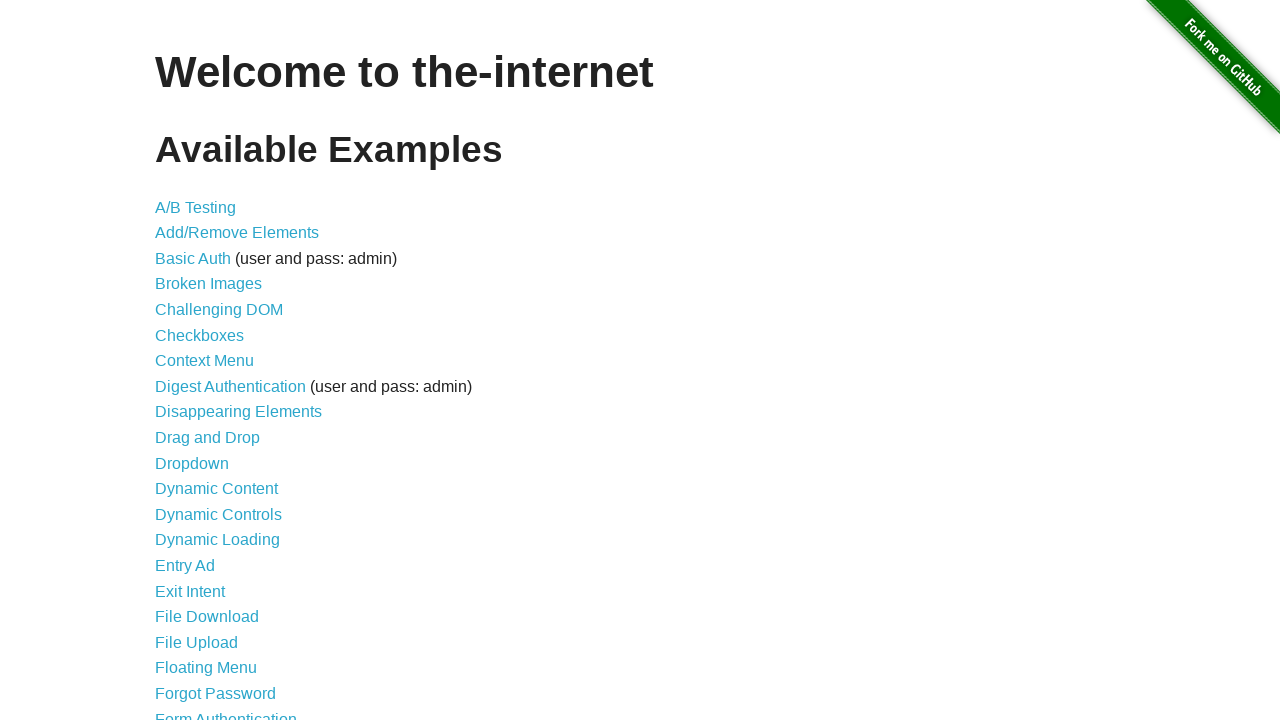

Clicked on Context Menu link at (204, 361) on text=Context Menu
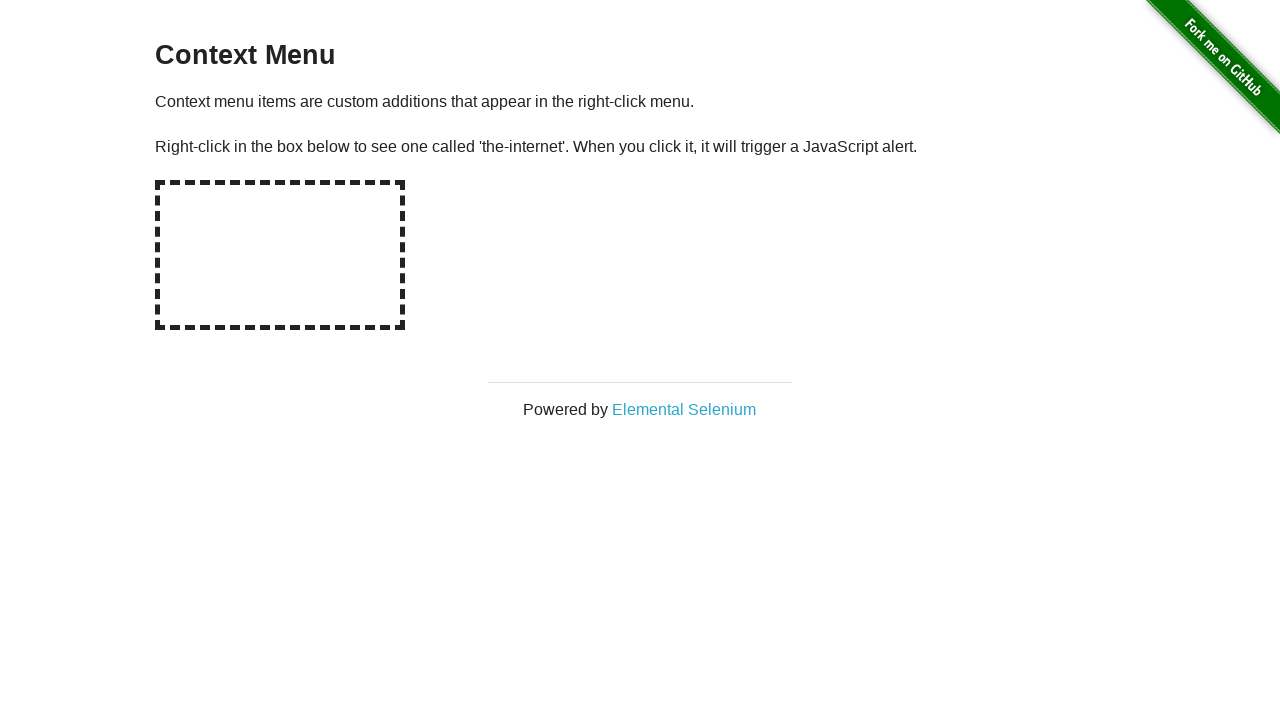

Navigated to Context Menu page
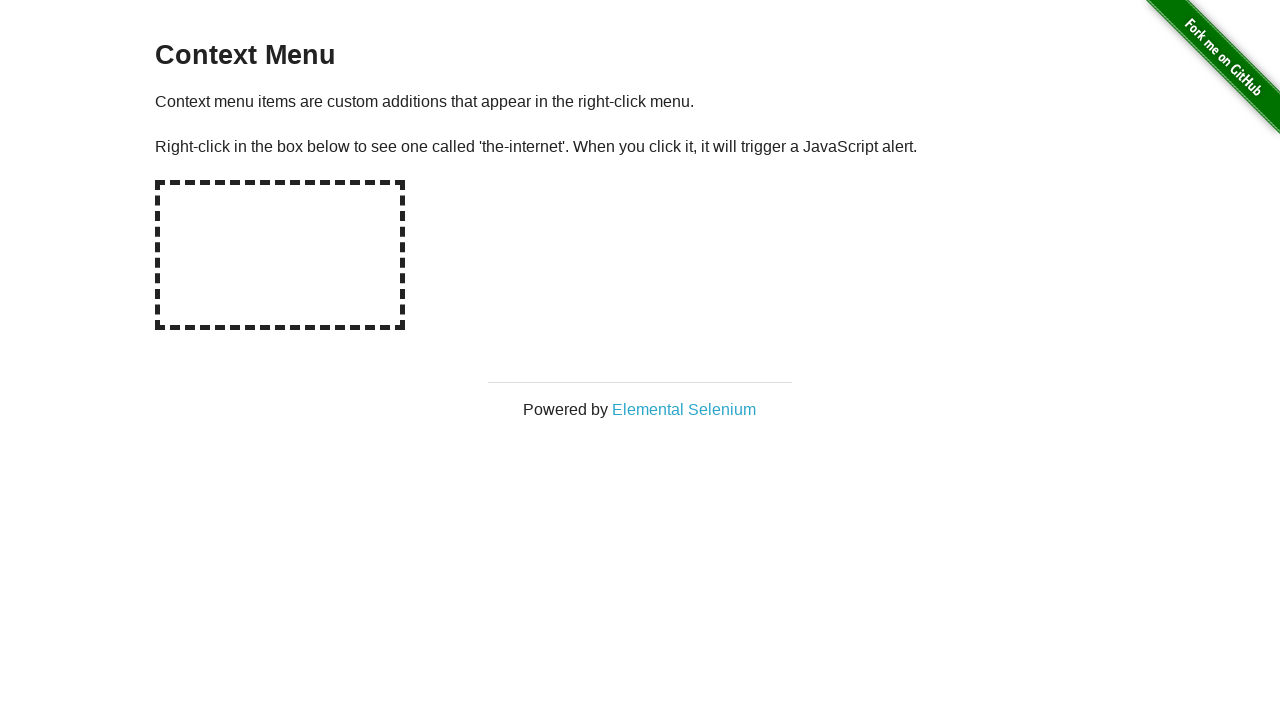

Verified page heading 'Context Menu' is displayed
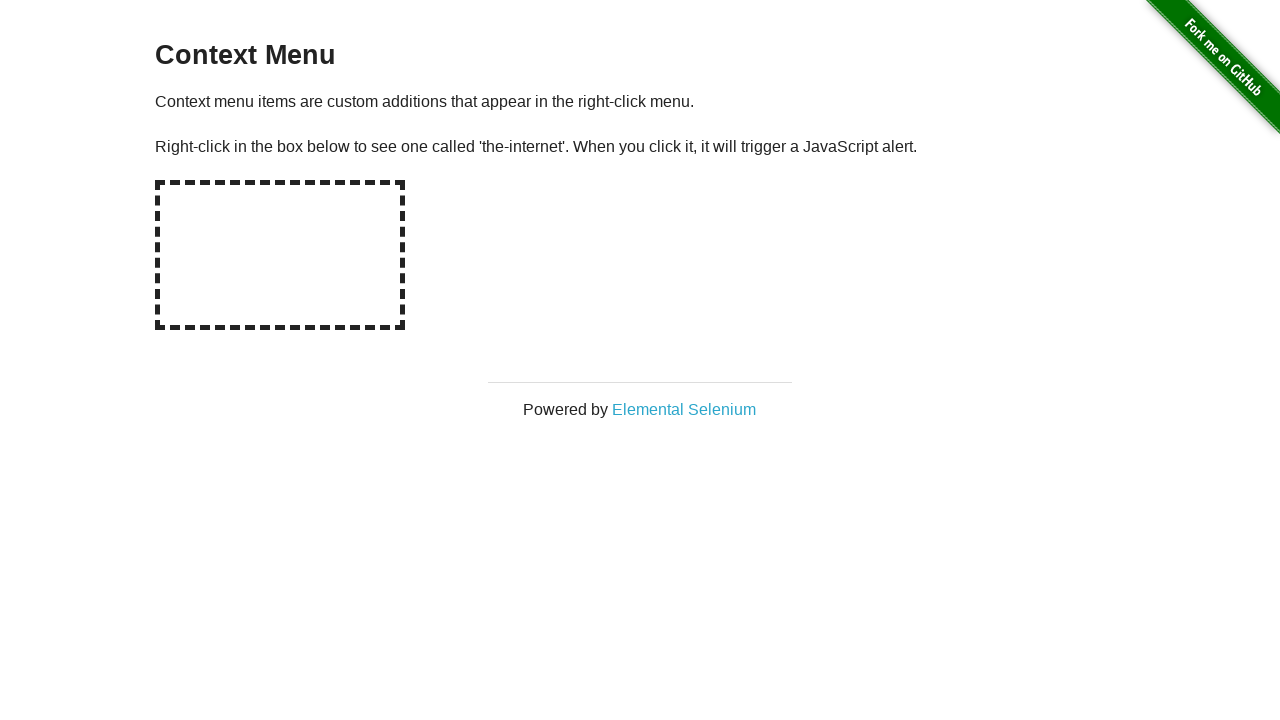

Located the hot spot element
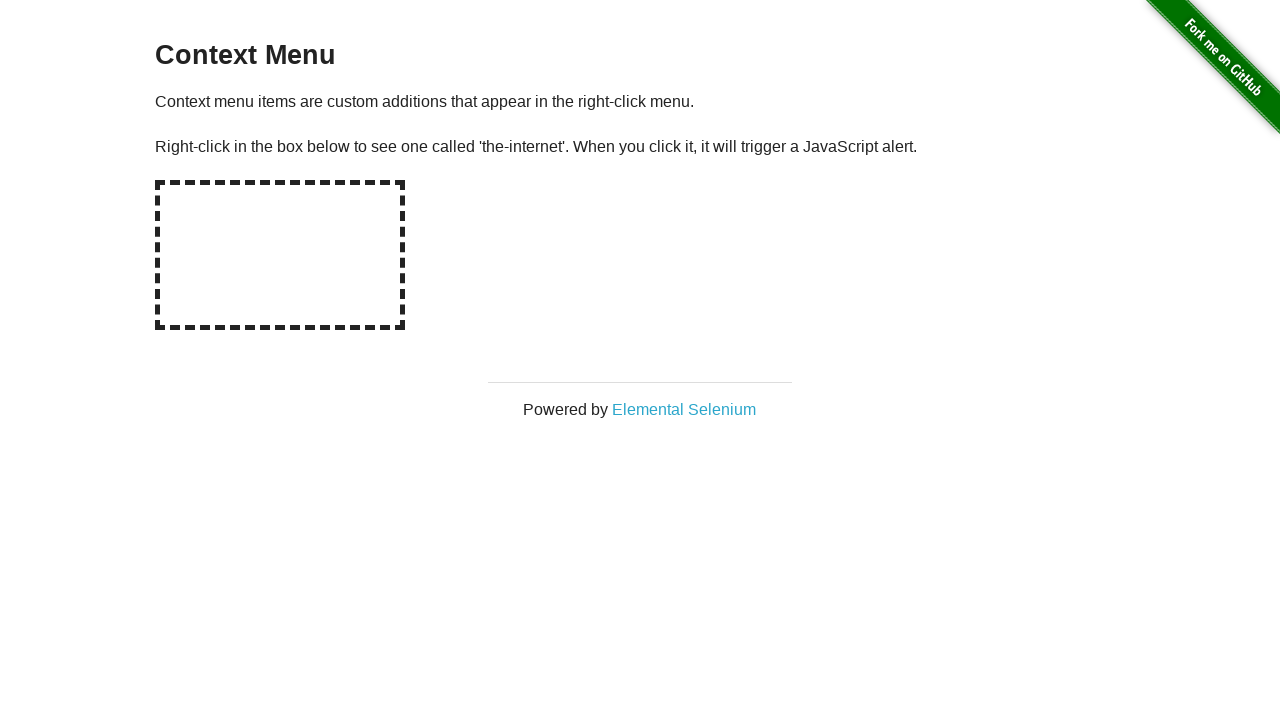

Performed right-click on hot spot element at (280, 255) on #hot-spot
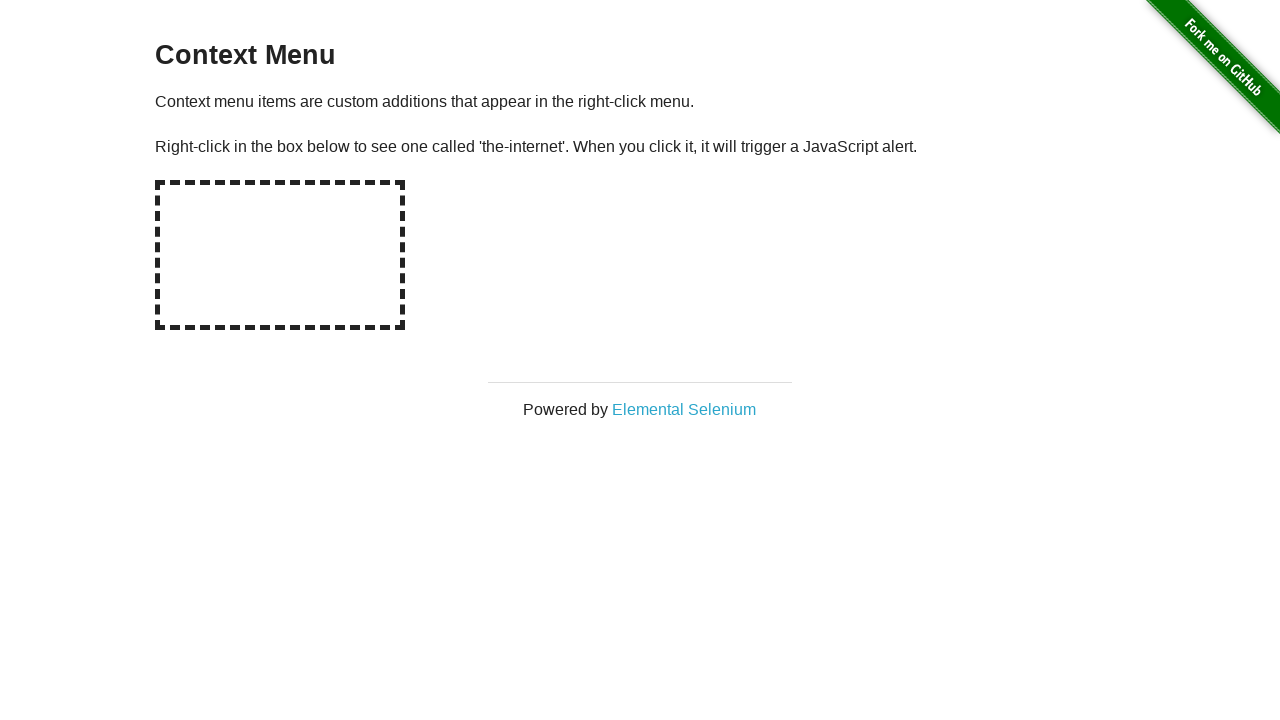

Set up dialog event handler
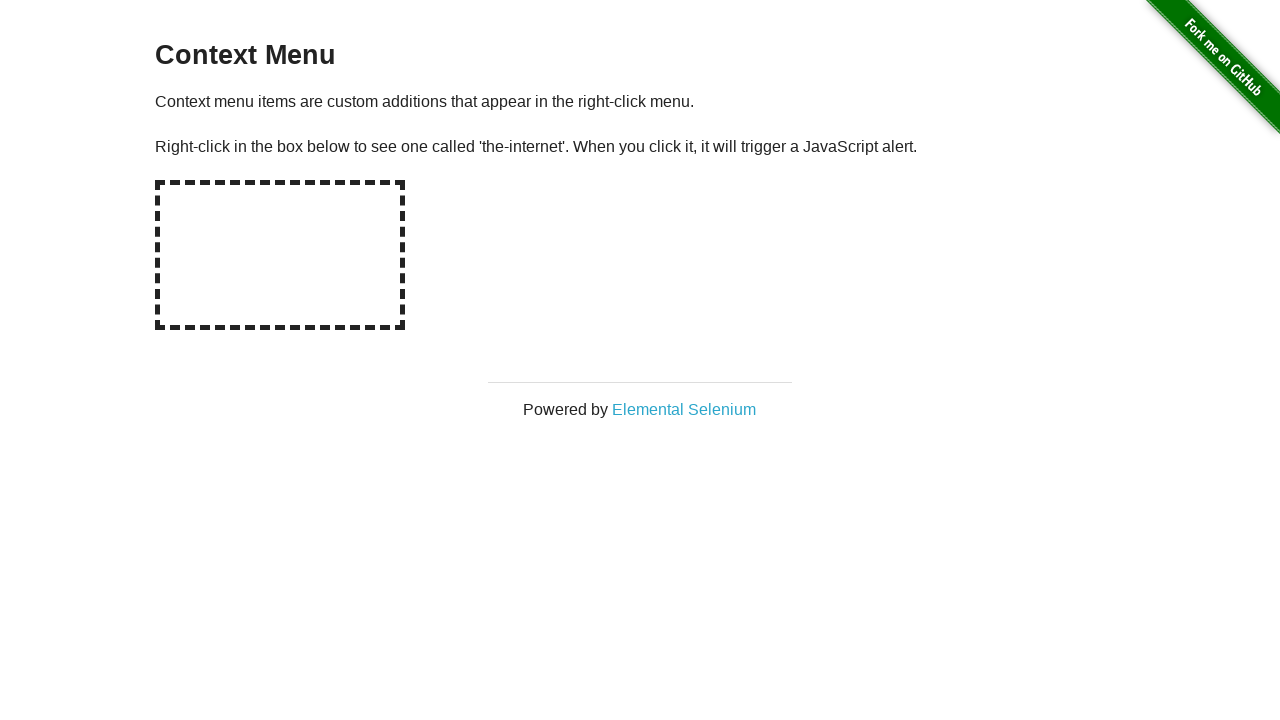

Right-clicked hot spot element to trigger alert dialog at (280, 255) on #hot-spot
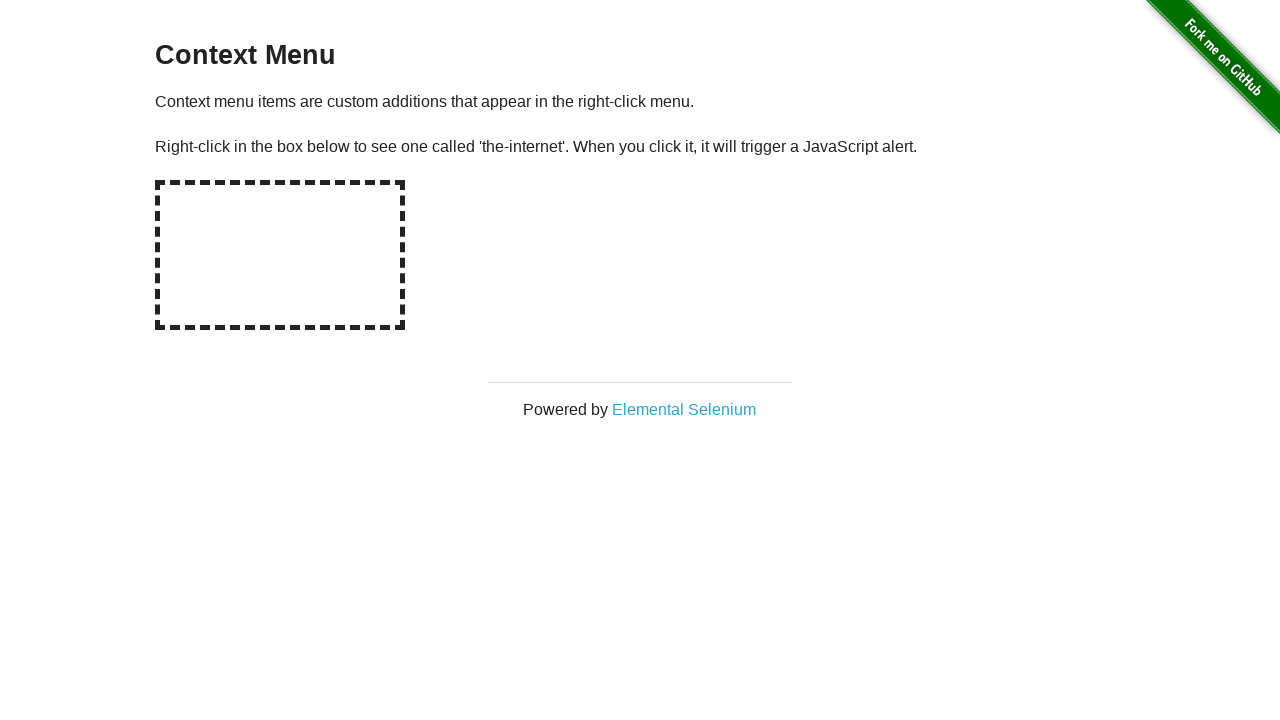

Waited 500ms for dialog handling
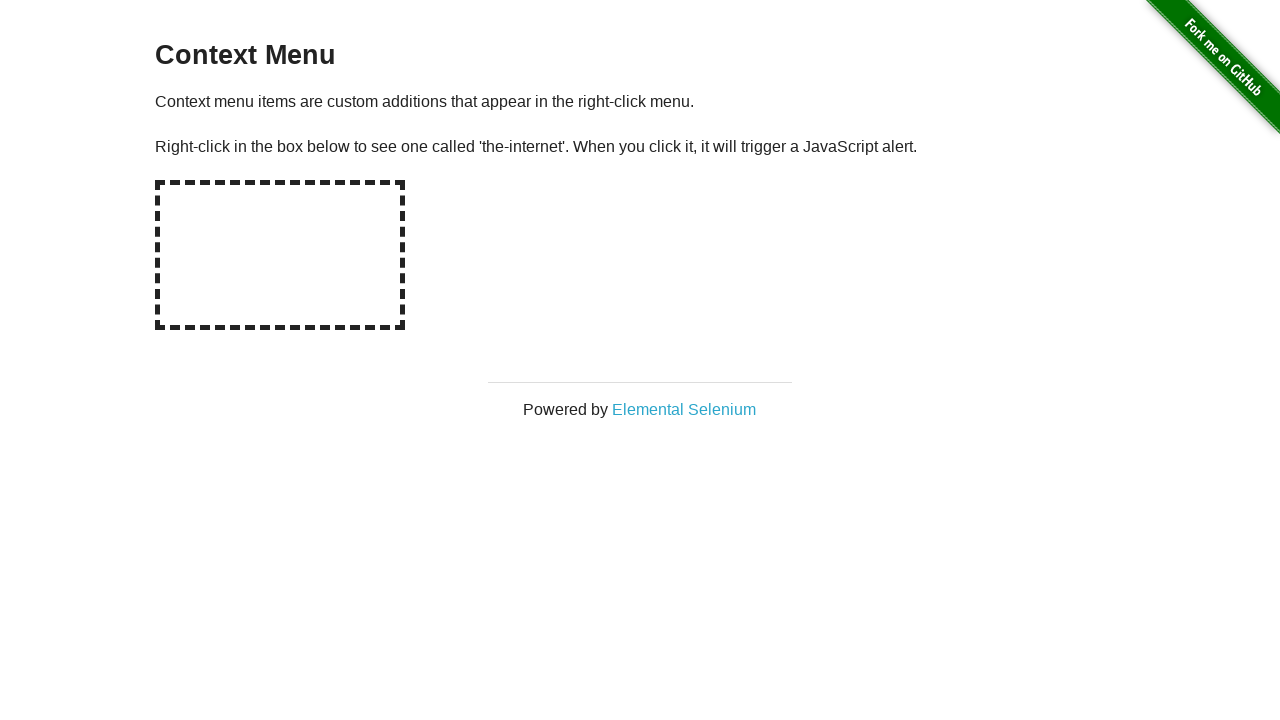

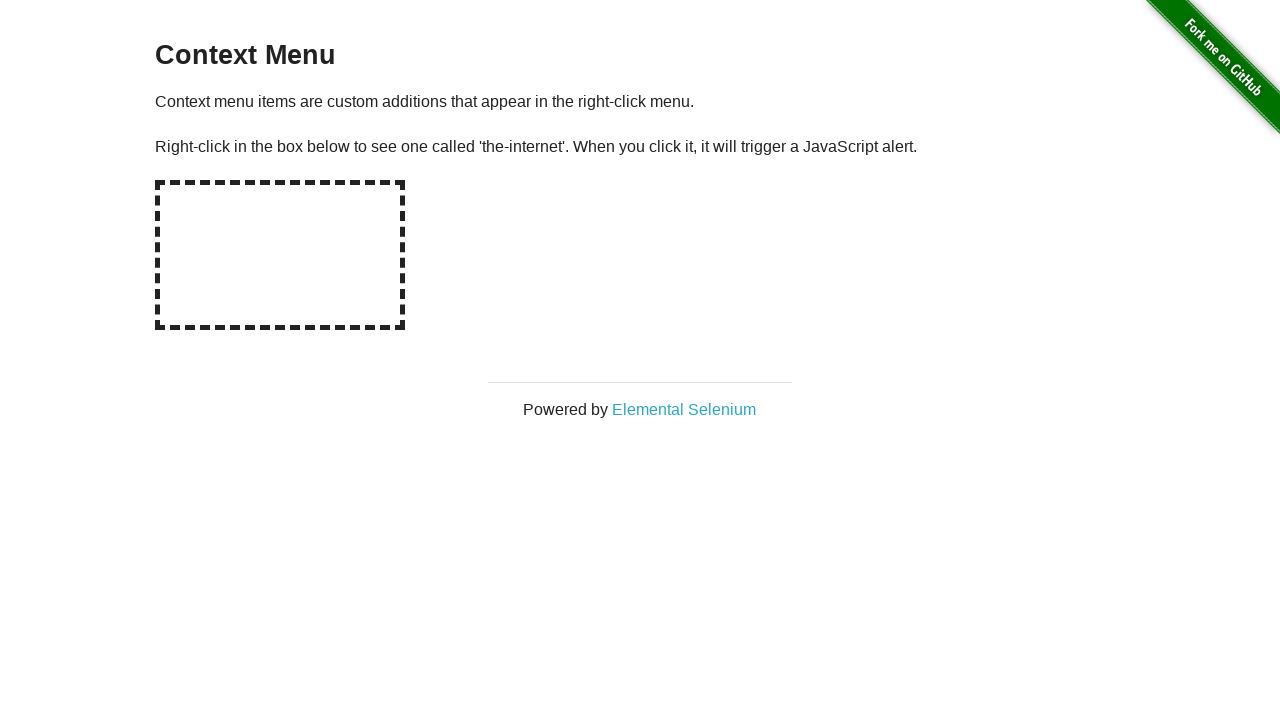